Tests selecting "Blue" from an old-style HTML select dropdown

Starting URL: https://demoqa.com/select-menu

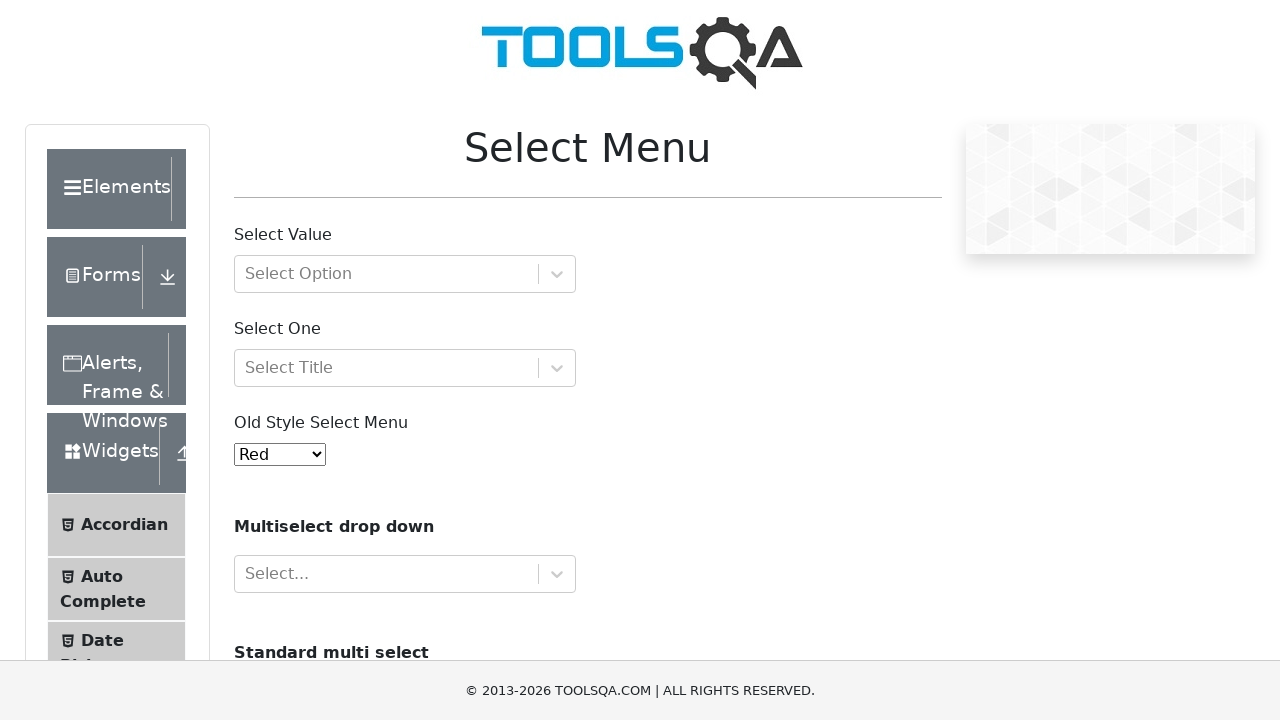

Navigated to select menu test page
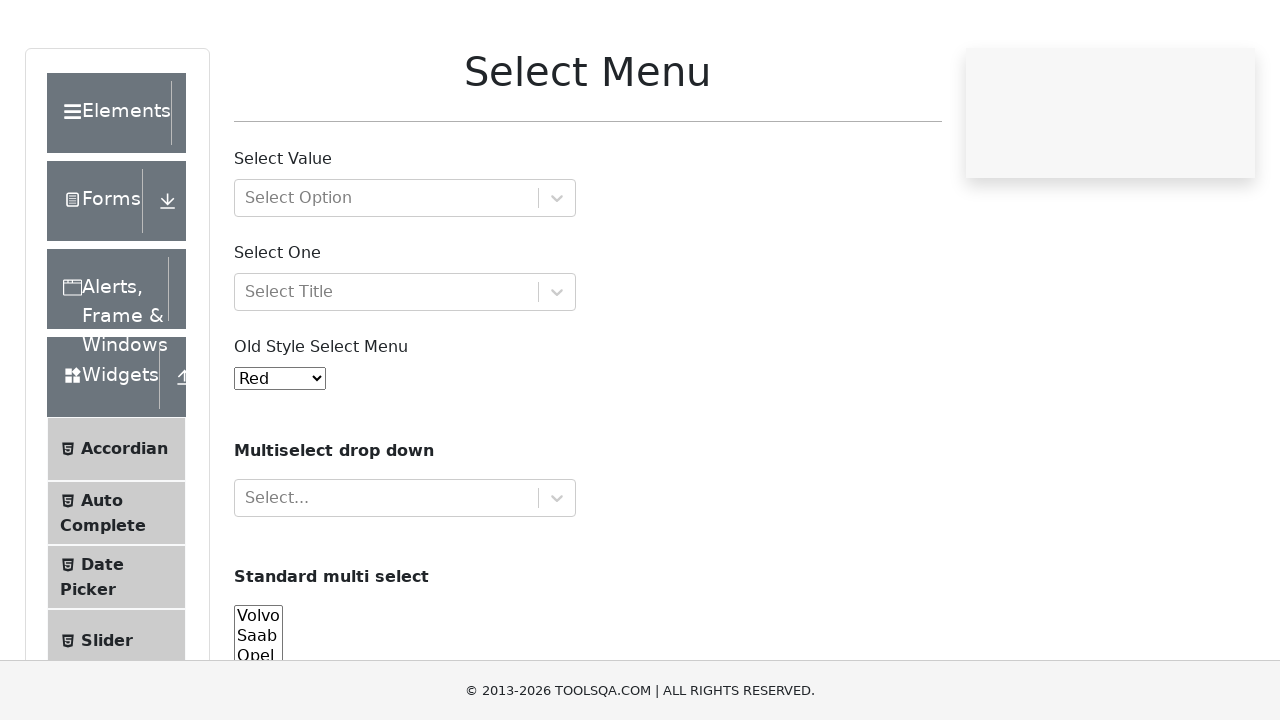

Selected 'Blue' from the old-style HTML select dropdown on #oldSelectMenu
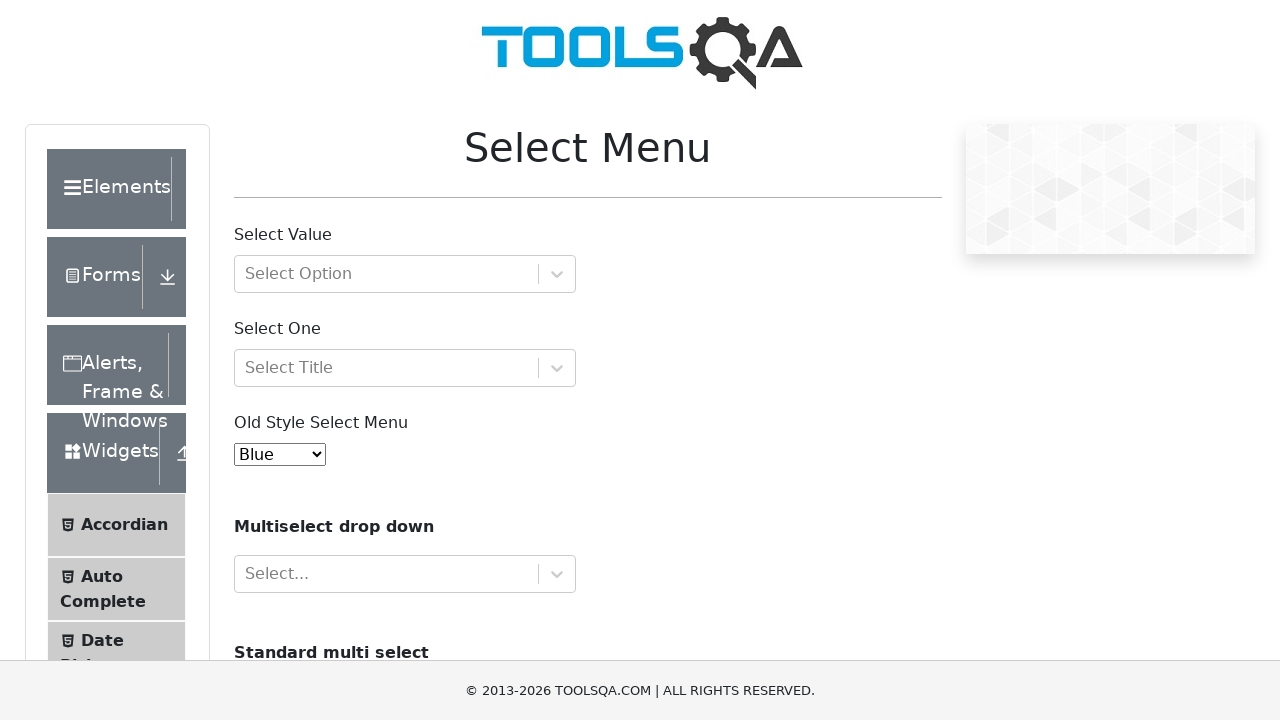

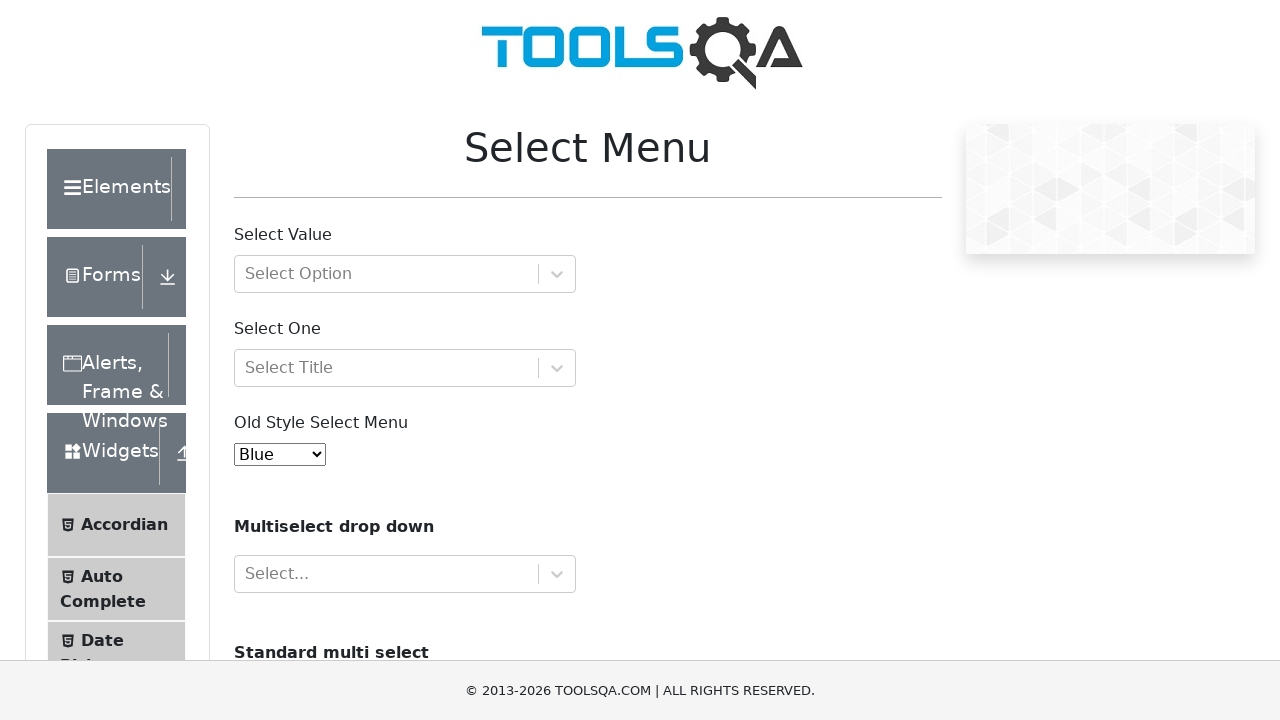